Tests an e-commerce checkout flow by adding multiple vegetable products to cart, applying a promo code, selecting a country, and completing the order placement process.

Starting URL: https://rahulshettyacademy.com/seleniumPractise/#/

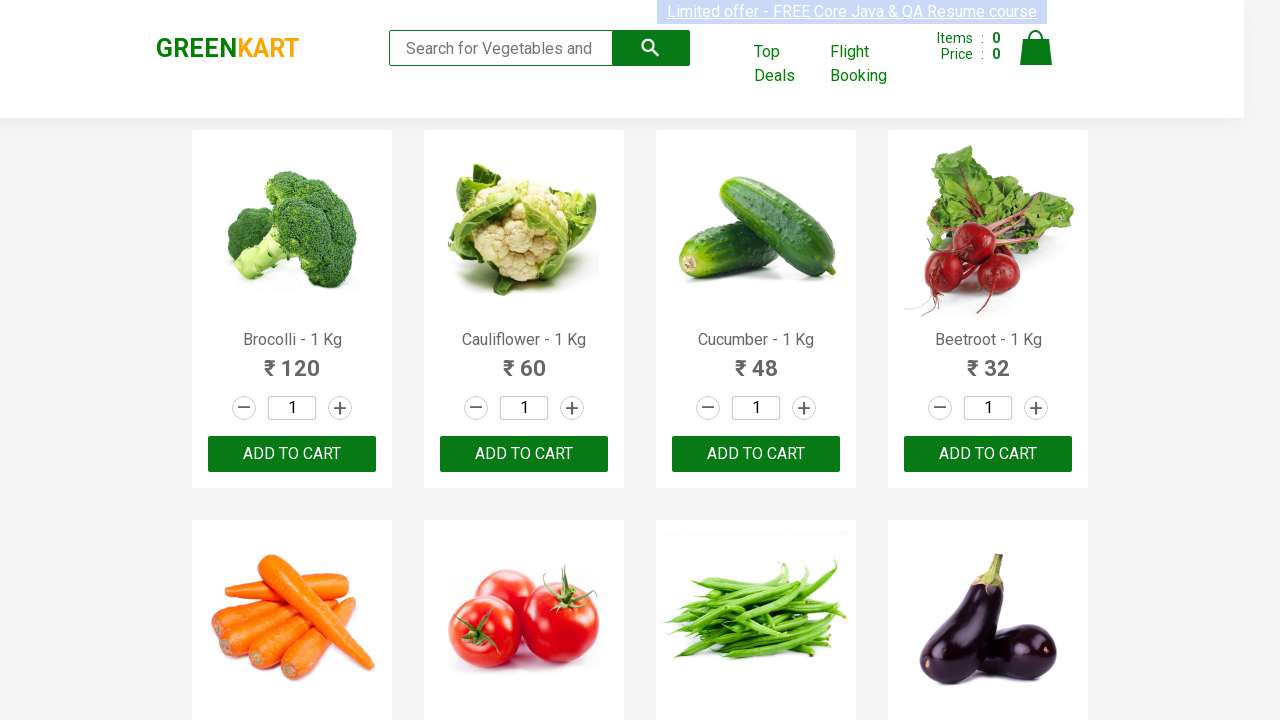

Waited for products to load on the page
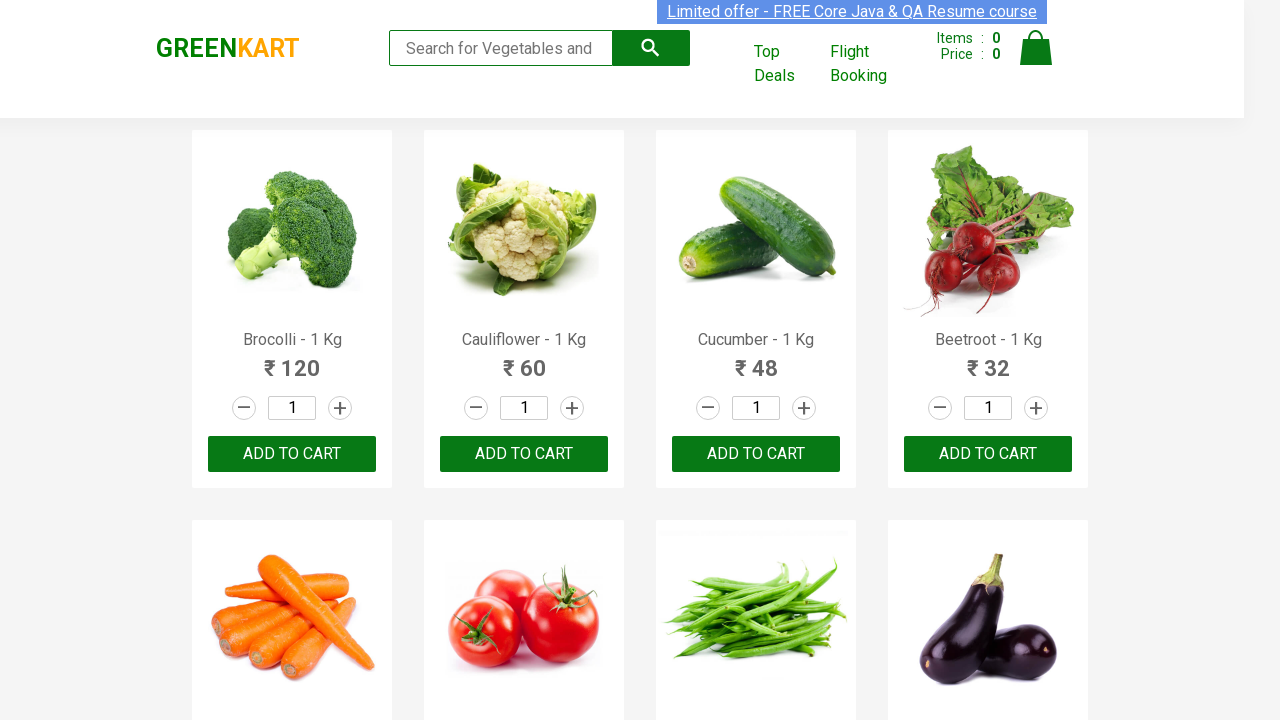

Retrieved all product name elements
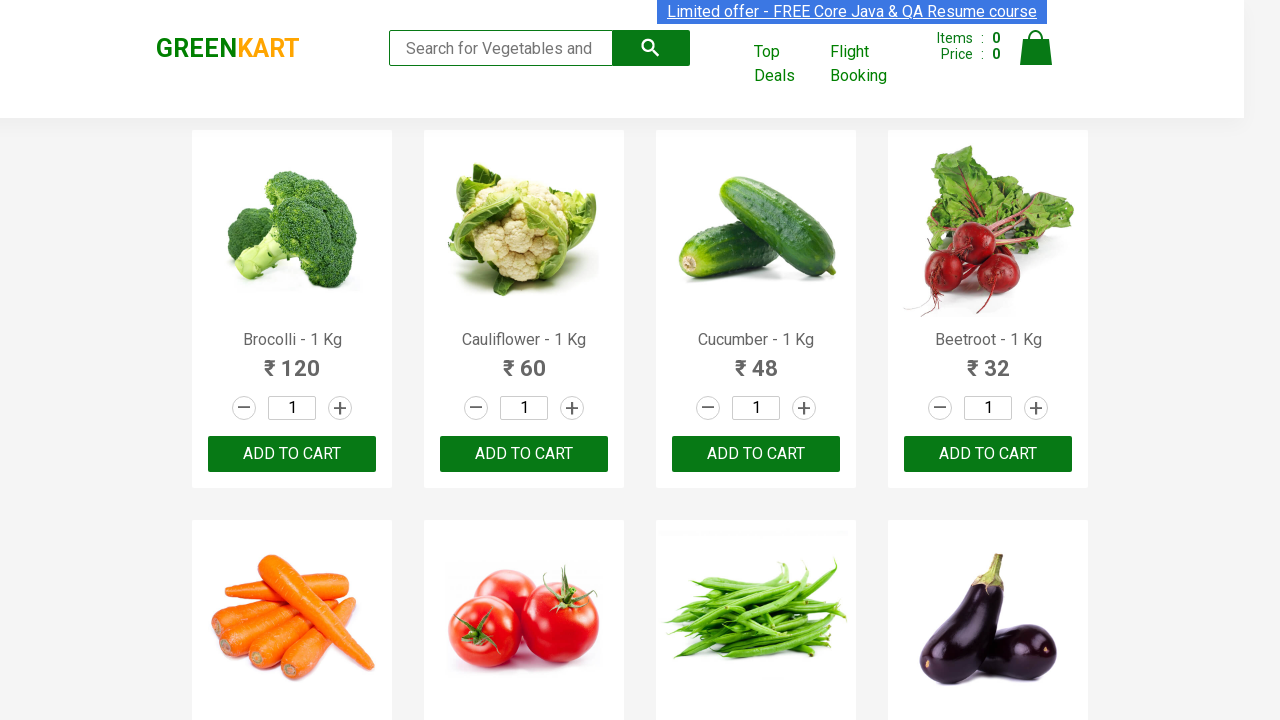

Retrieved all add to cart buttons
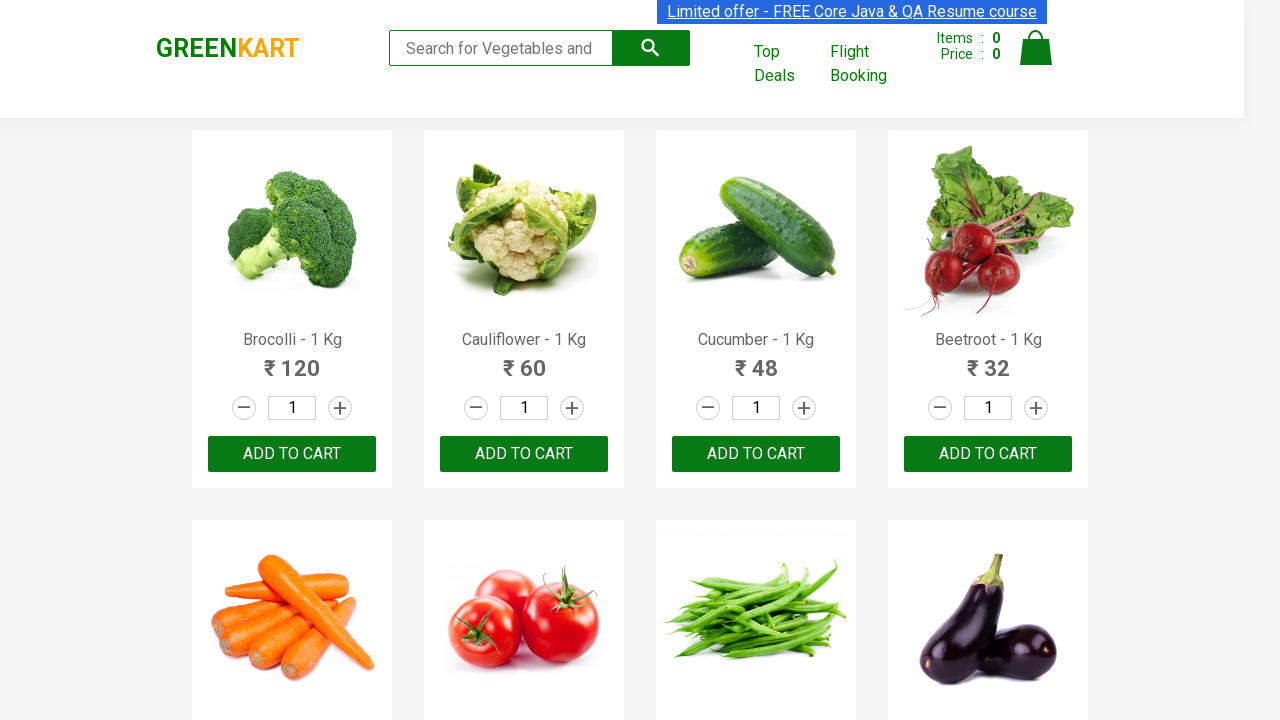

Added Cauliflower to cart at (524, 454) on xpath=//div[@class='product']/div/button >> nth=1
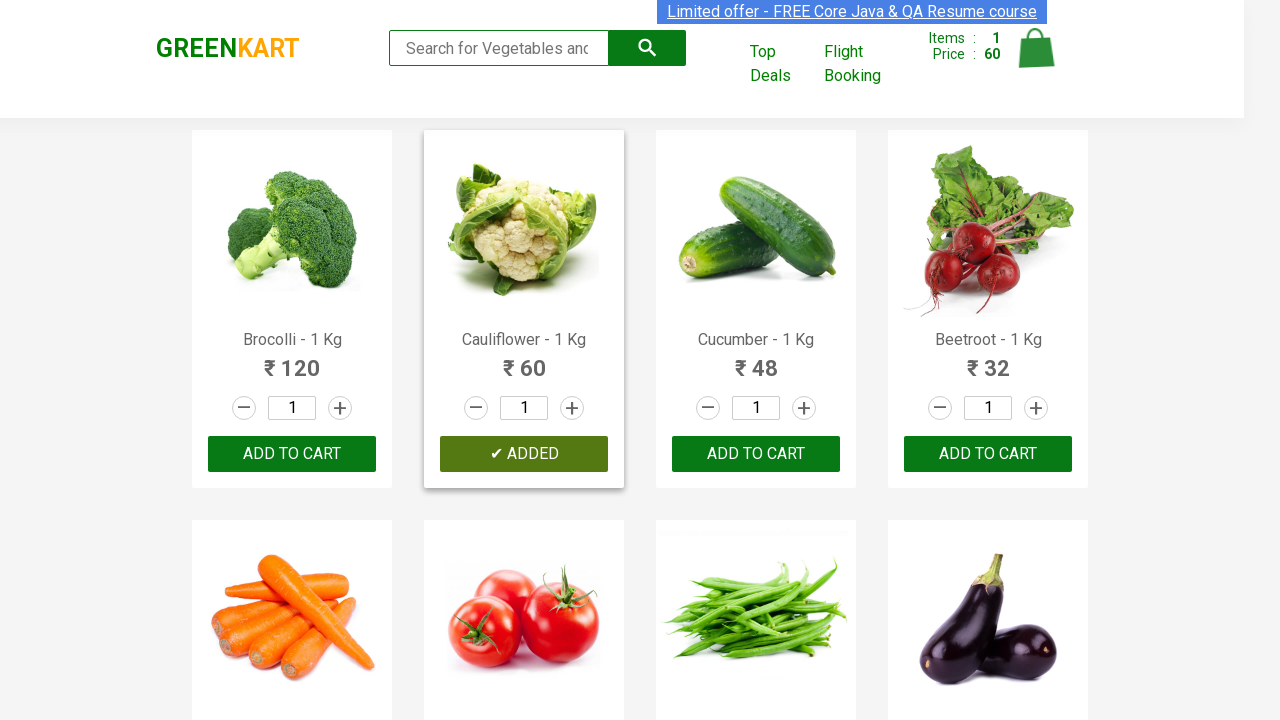

Added Cauliflower to cart at (756, 454) on xpath=//div[@class='product']/div/button >> nth=2
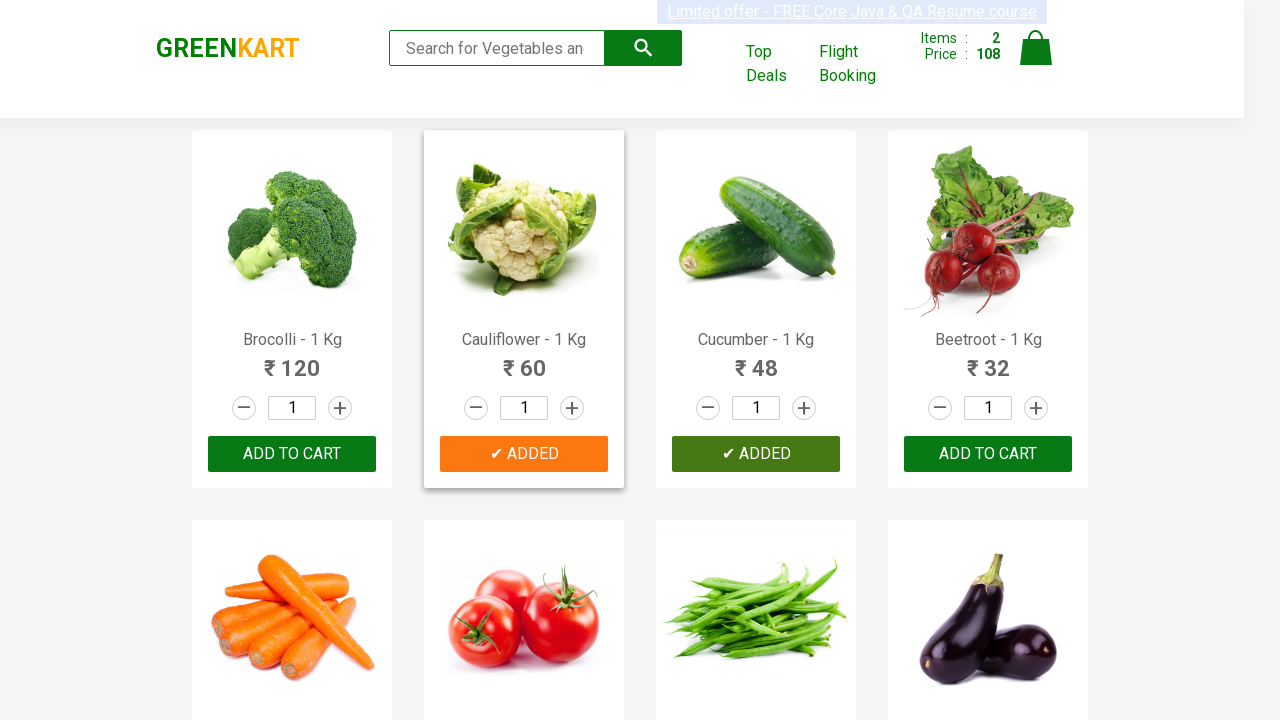

Added Cauliflower to cart at (988, 454) on xpath=//div[@class='product']/div/button >> nth=3
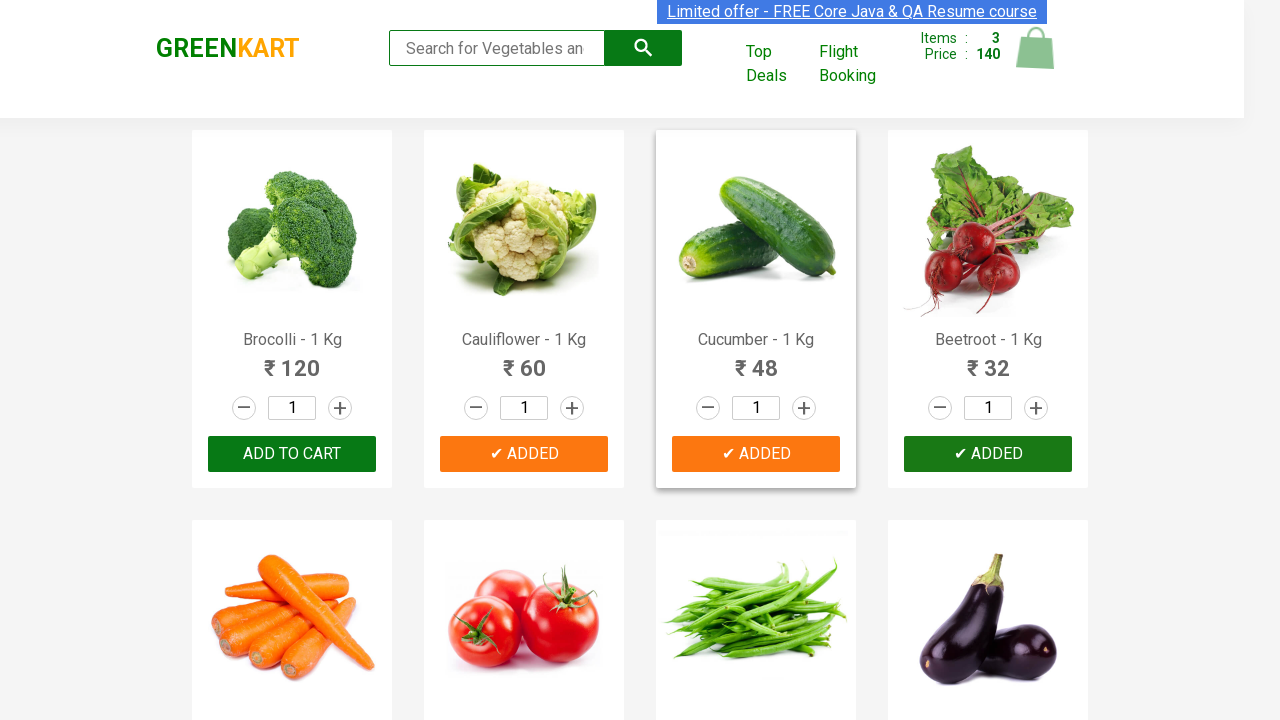

Added Cauliflower to cart at (292, 360) on xpath=//div[@class='product']/div/button >> nth=4
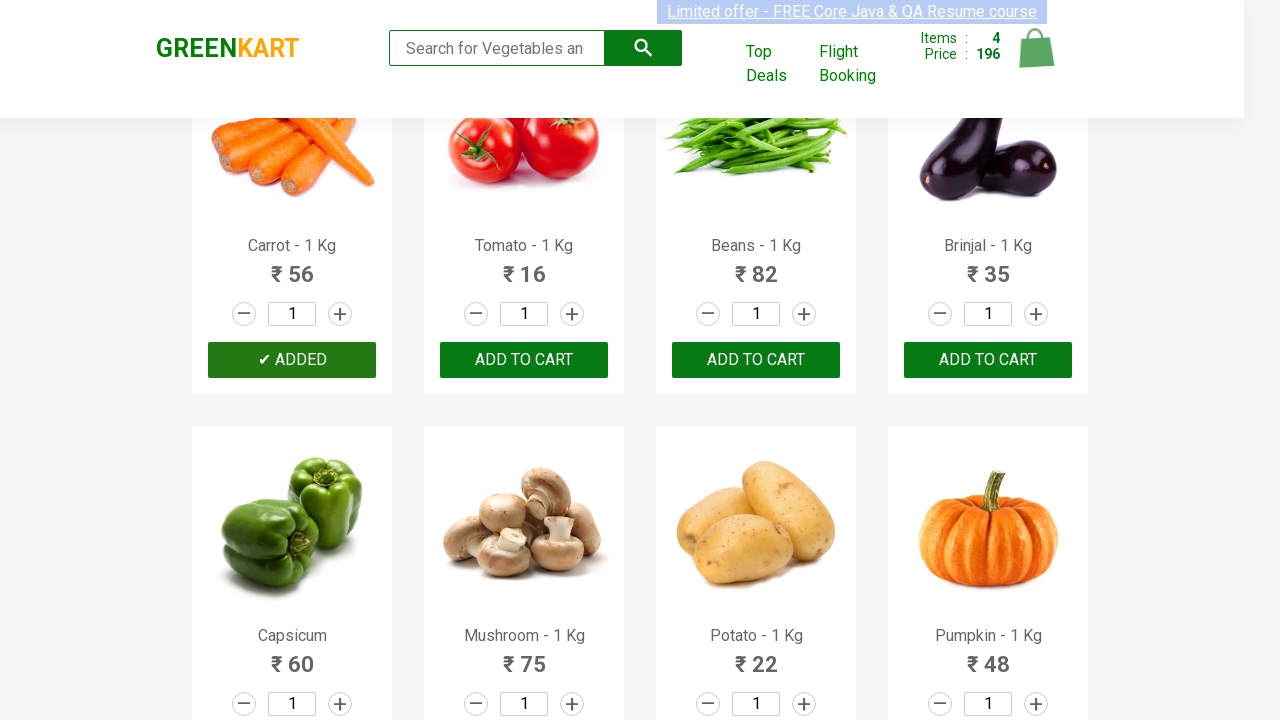

Added Cauliflower to cart at (524, 360) on xpath=//div[@class='product']/div/button >> nth=5
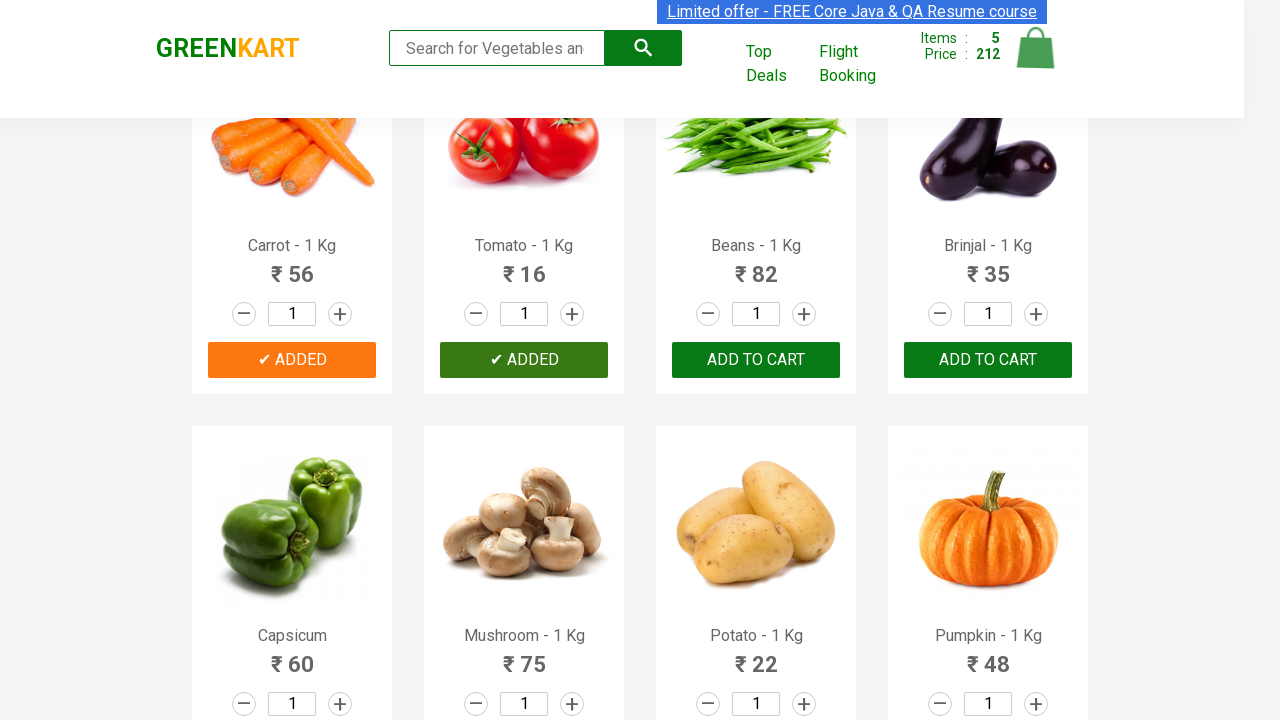

Clicked cart icon to view cart at (1036, 59) on .cart-icon
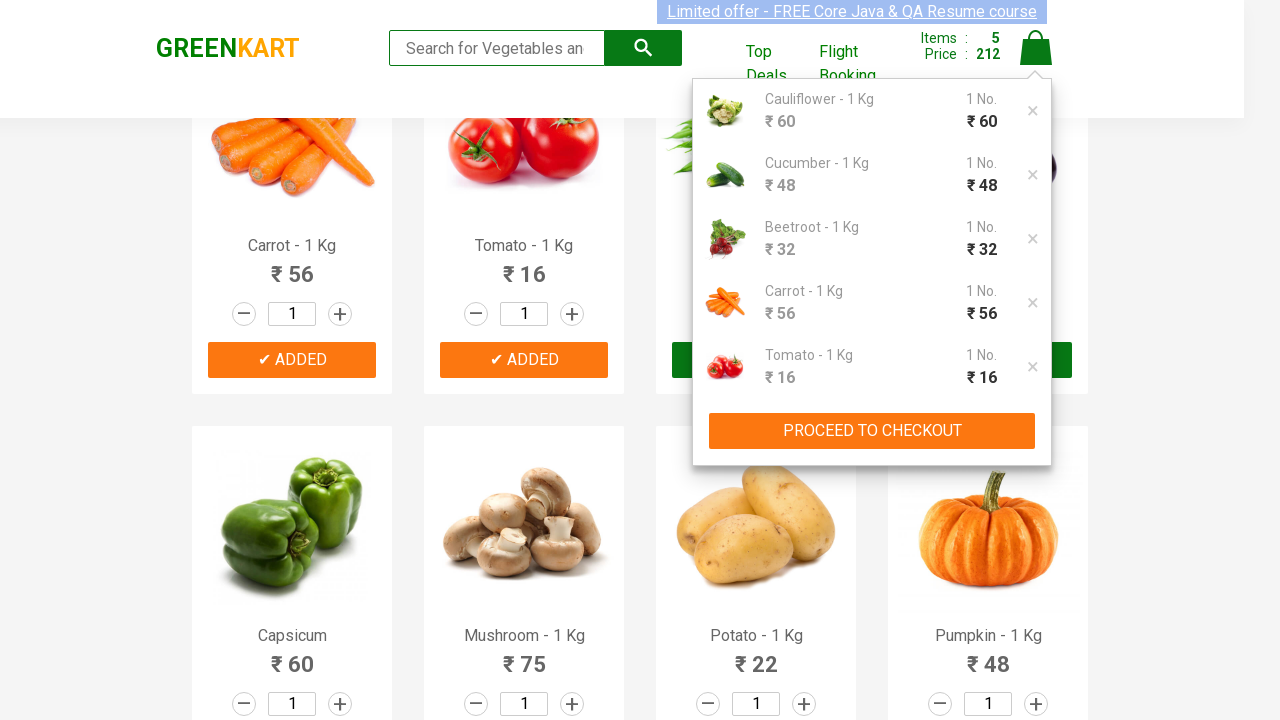

Clicked PROCEED TO CHECKOUT button at (872, 431) on xpath=//button[text()='PROCEED TO CHECKOUT']
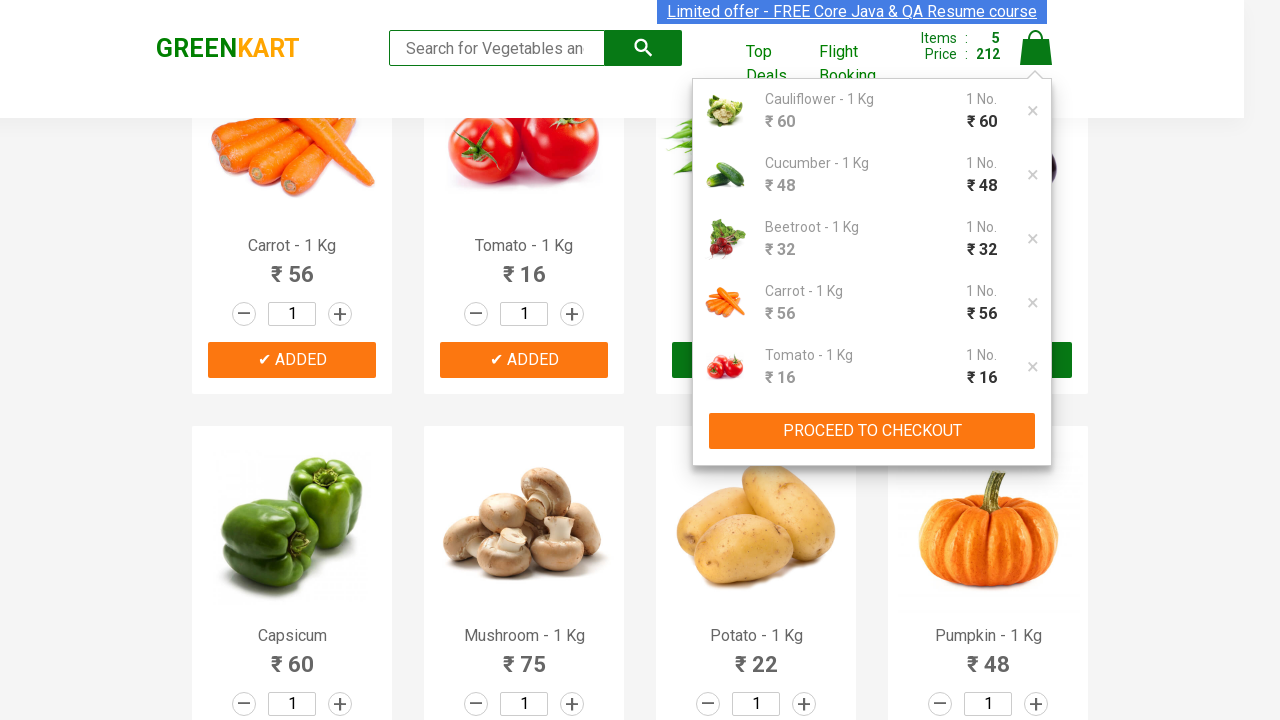

Entered promo code 'rahulshettyacademy' on input.promoCode
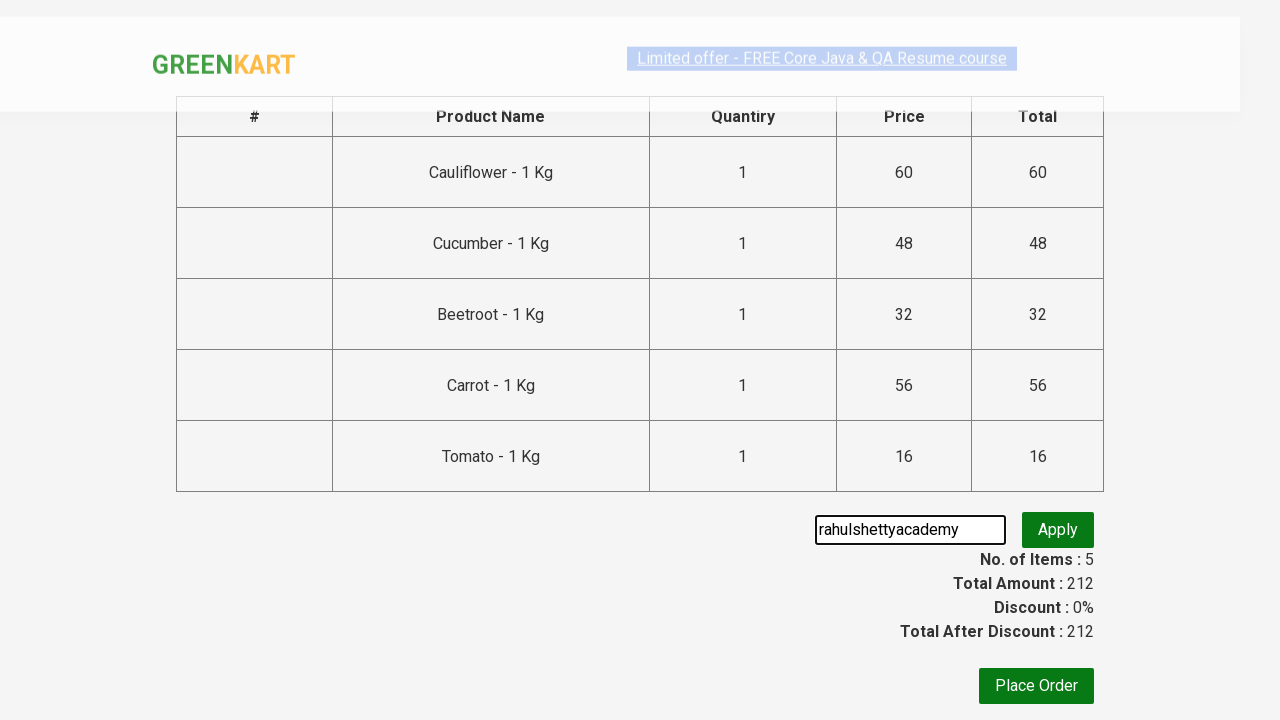

Clicked button to apply promo code at (1058, 530) on button.promoBtn
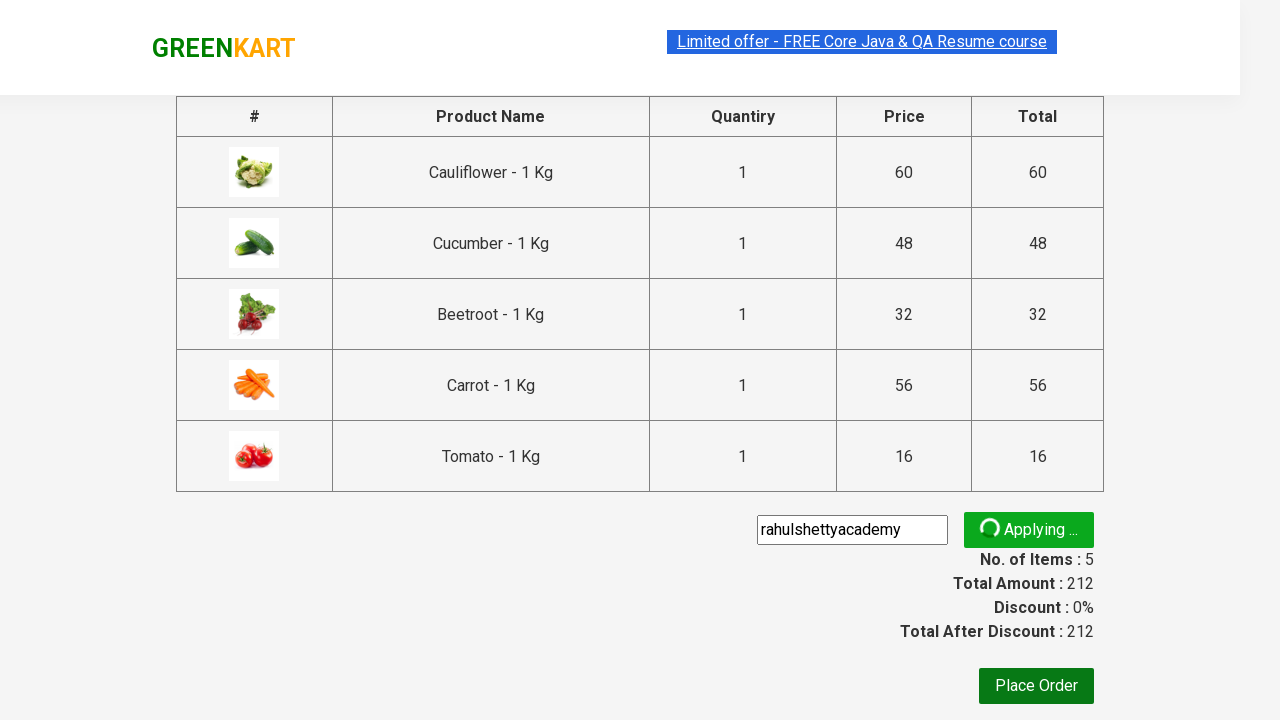

Promo code applied successfully, discount info displayed
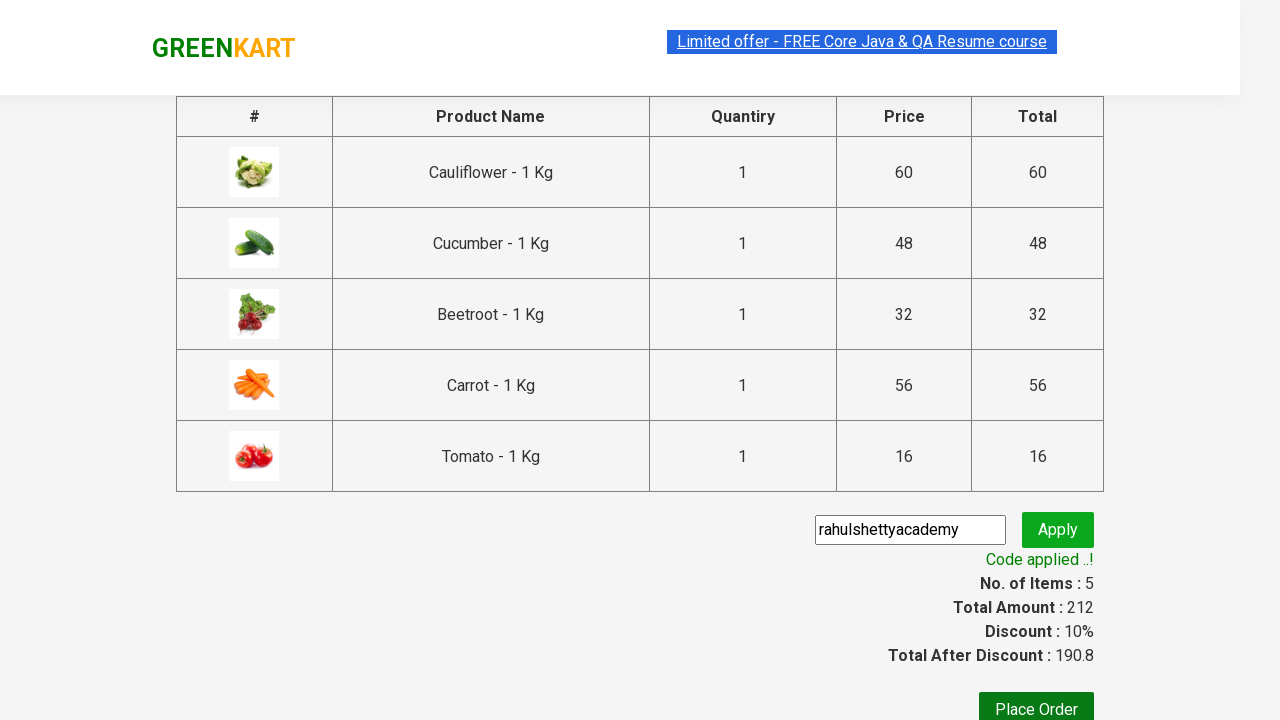

Clicked Place Order button at (1036, 702) on xpath=//button[text()='Place Order']
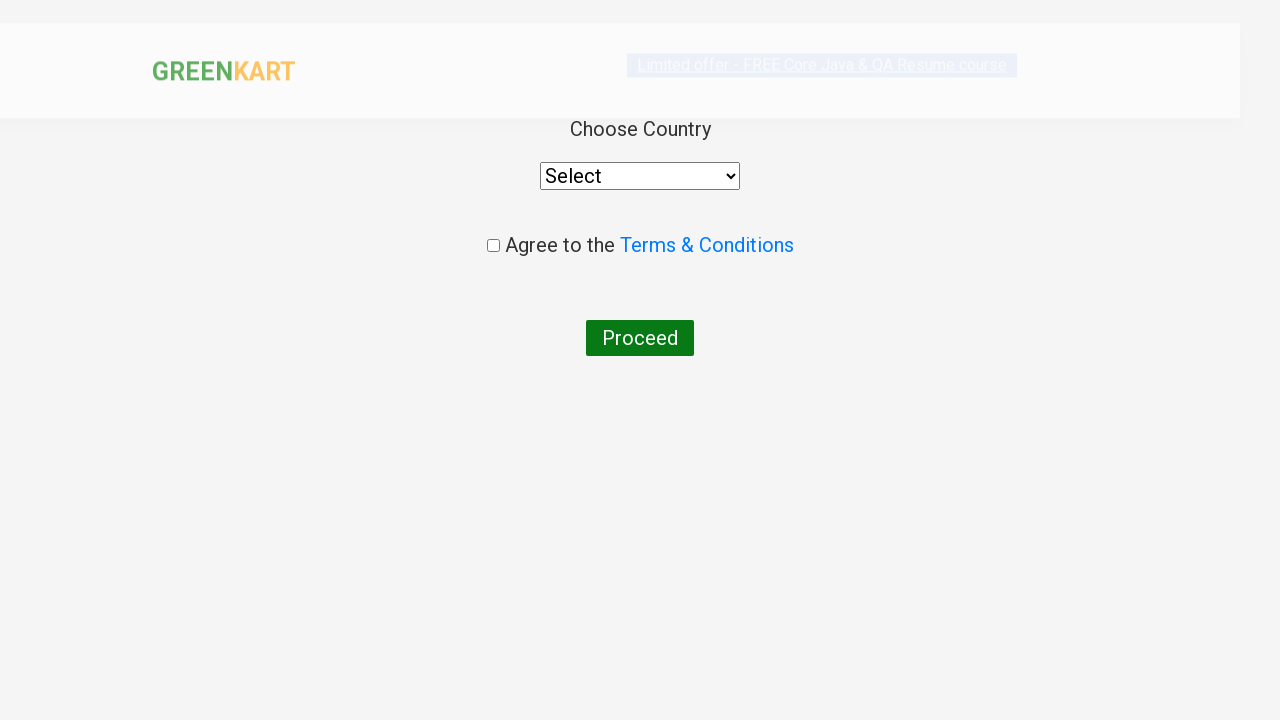

Selected 'India' from country dropdown on //div[@class='wrapperTwo']/div/select
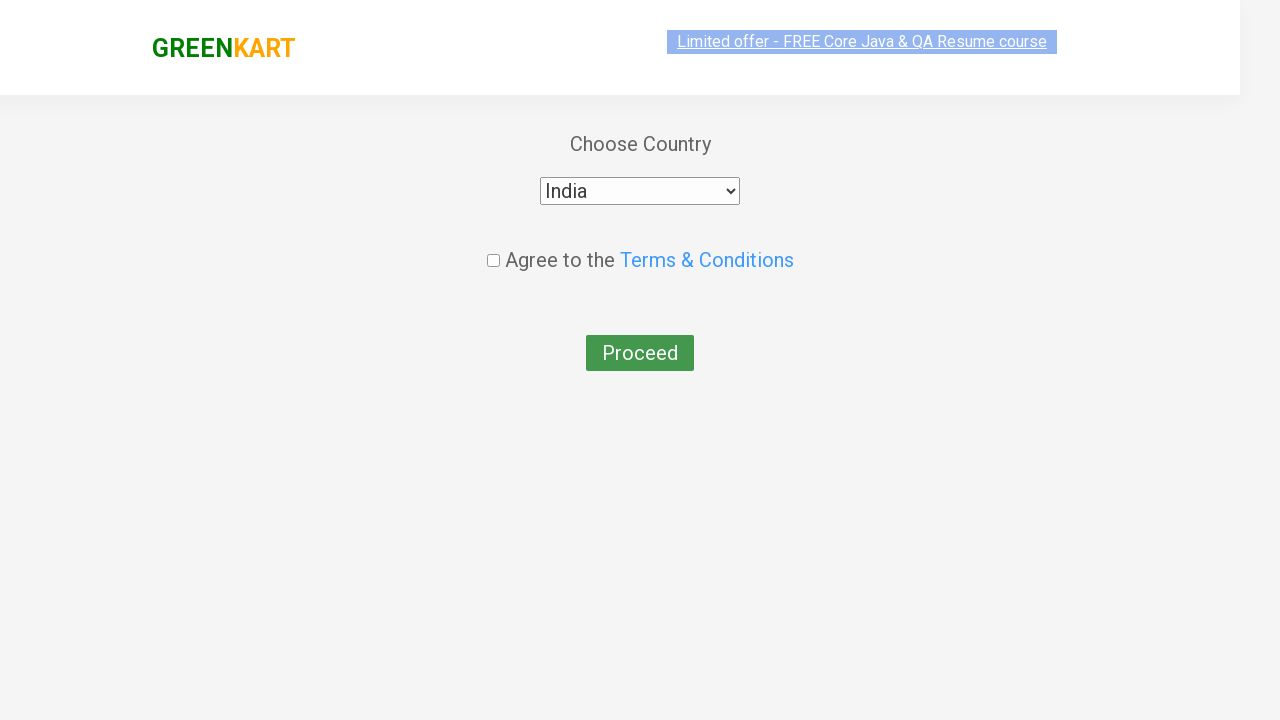

Checked the terms and conditions agreement checkbox at (493, 246) on input.chkAgree
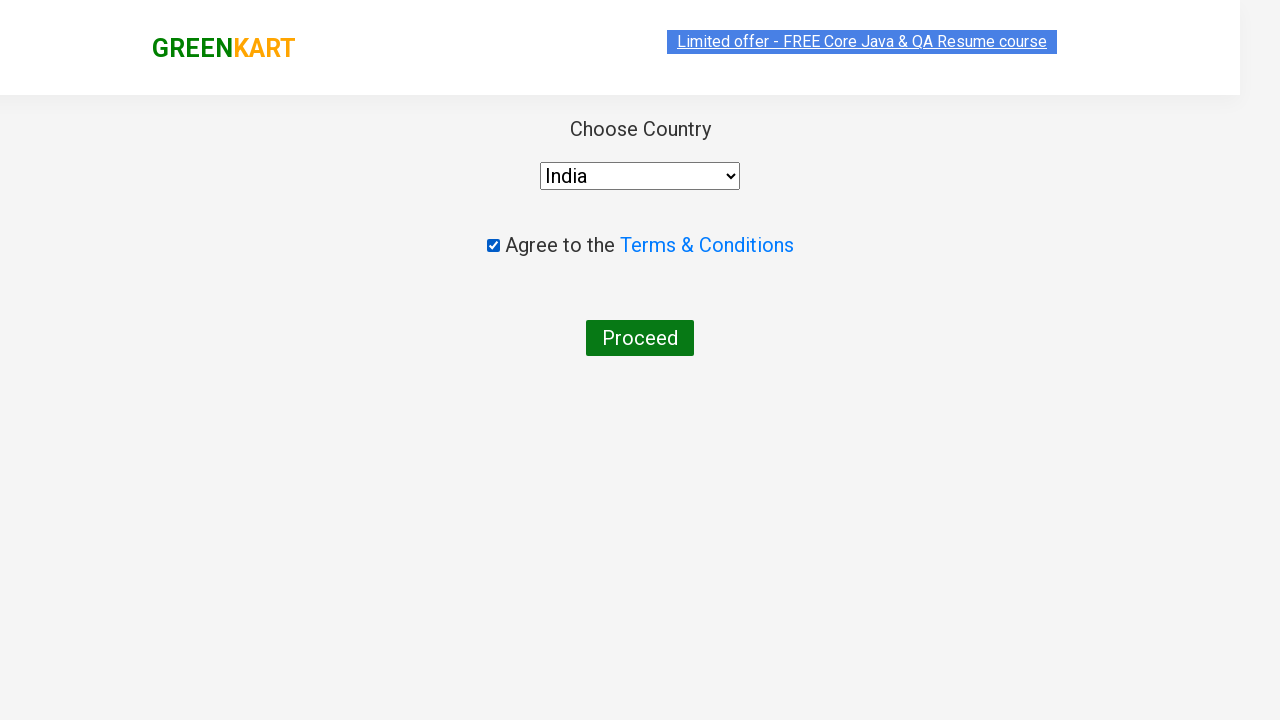

Clicked Proceed button to complete order placement at (640, 338) on xpath=//button[text()='Proceed']
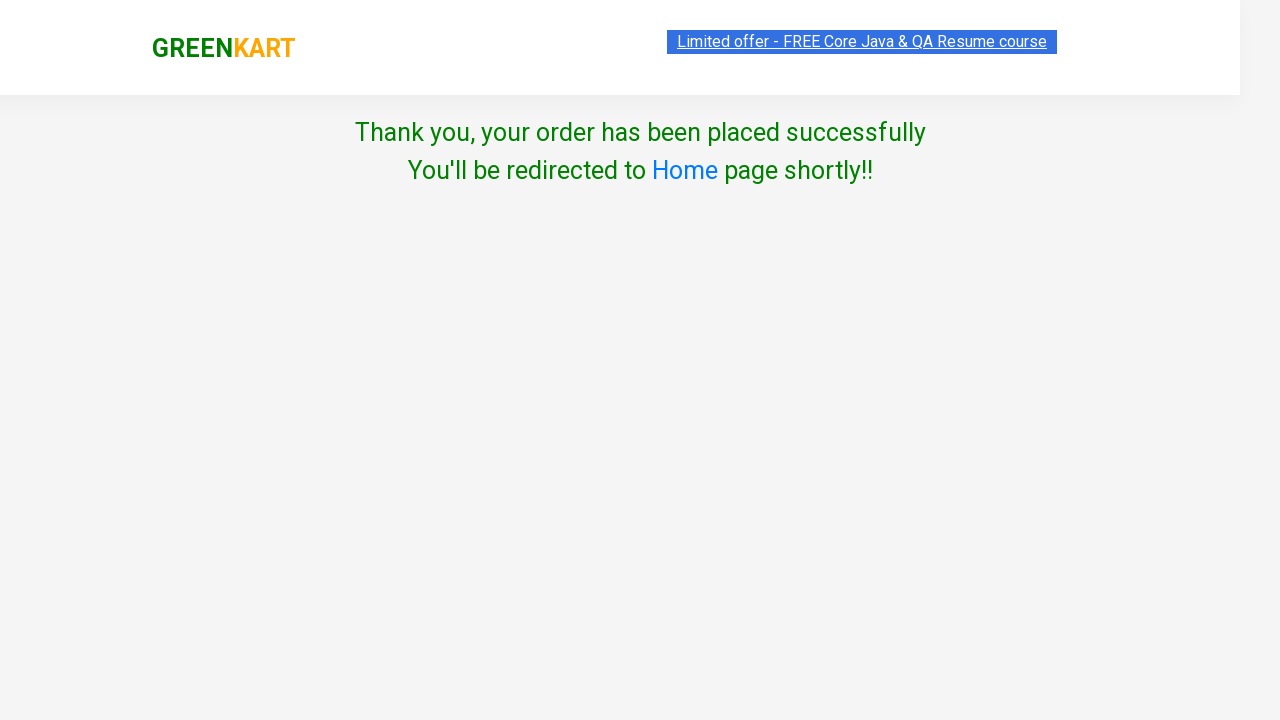

Order placed successfully, confirmation message displayed
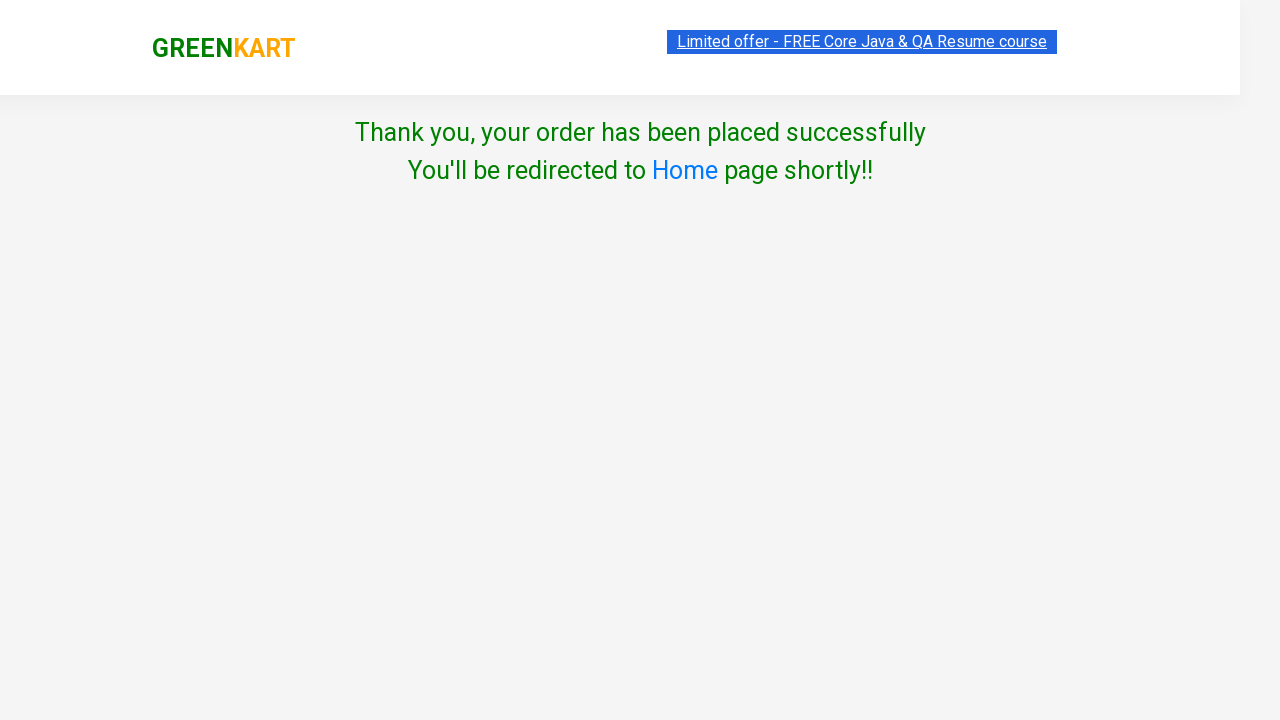

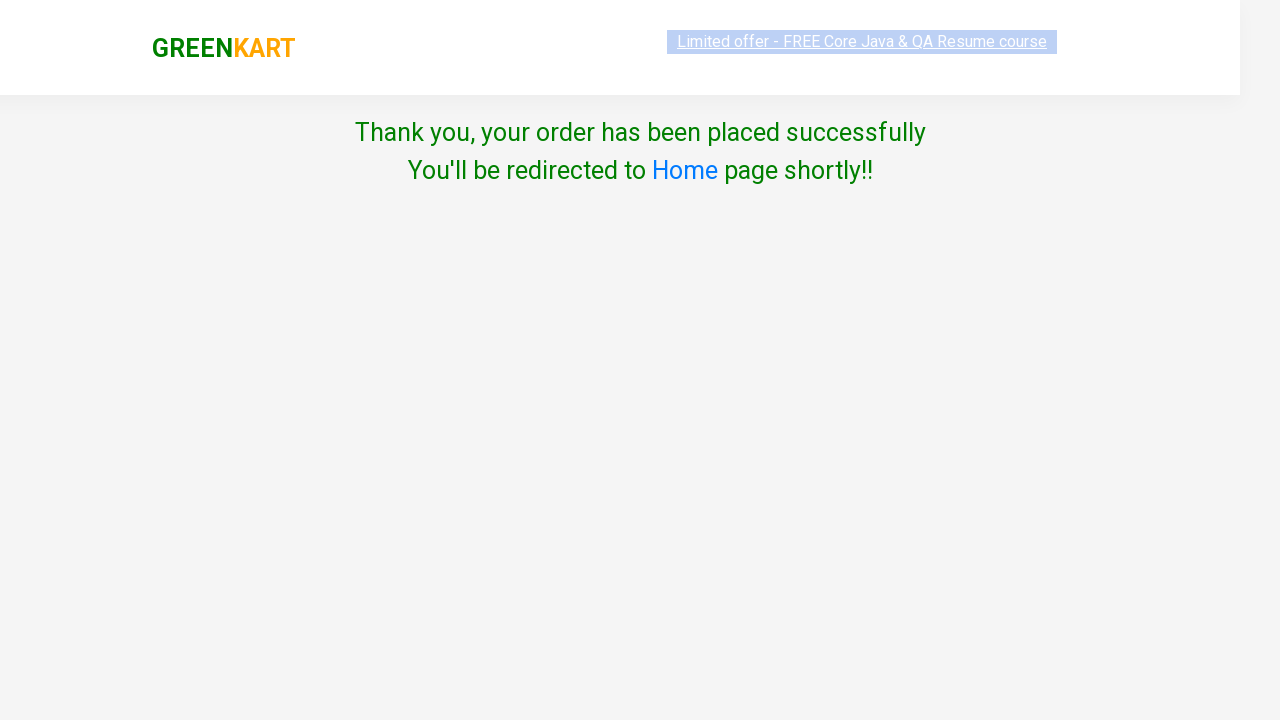